Navigates to the Costco website homepage and maximizes the browser window

Starting URL: https://costco.com

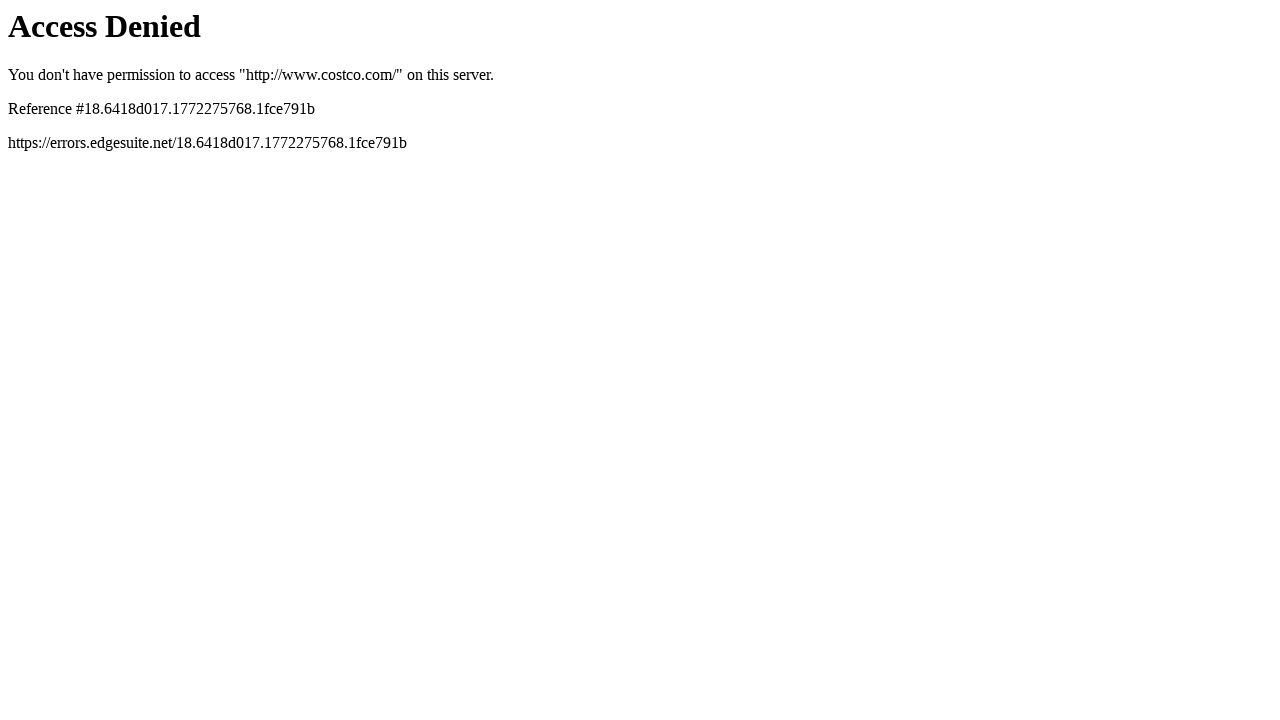

Set viewport to 1920x1080
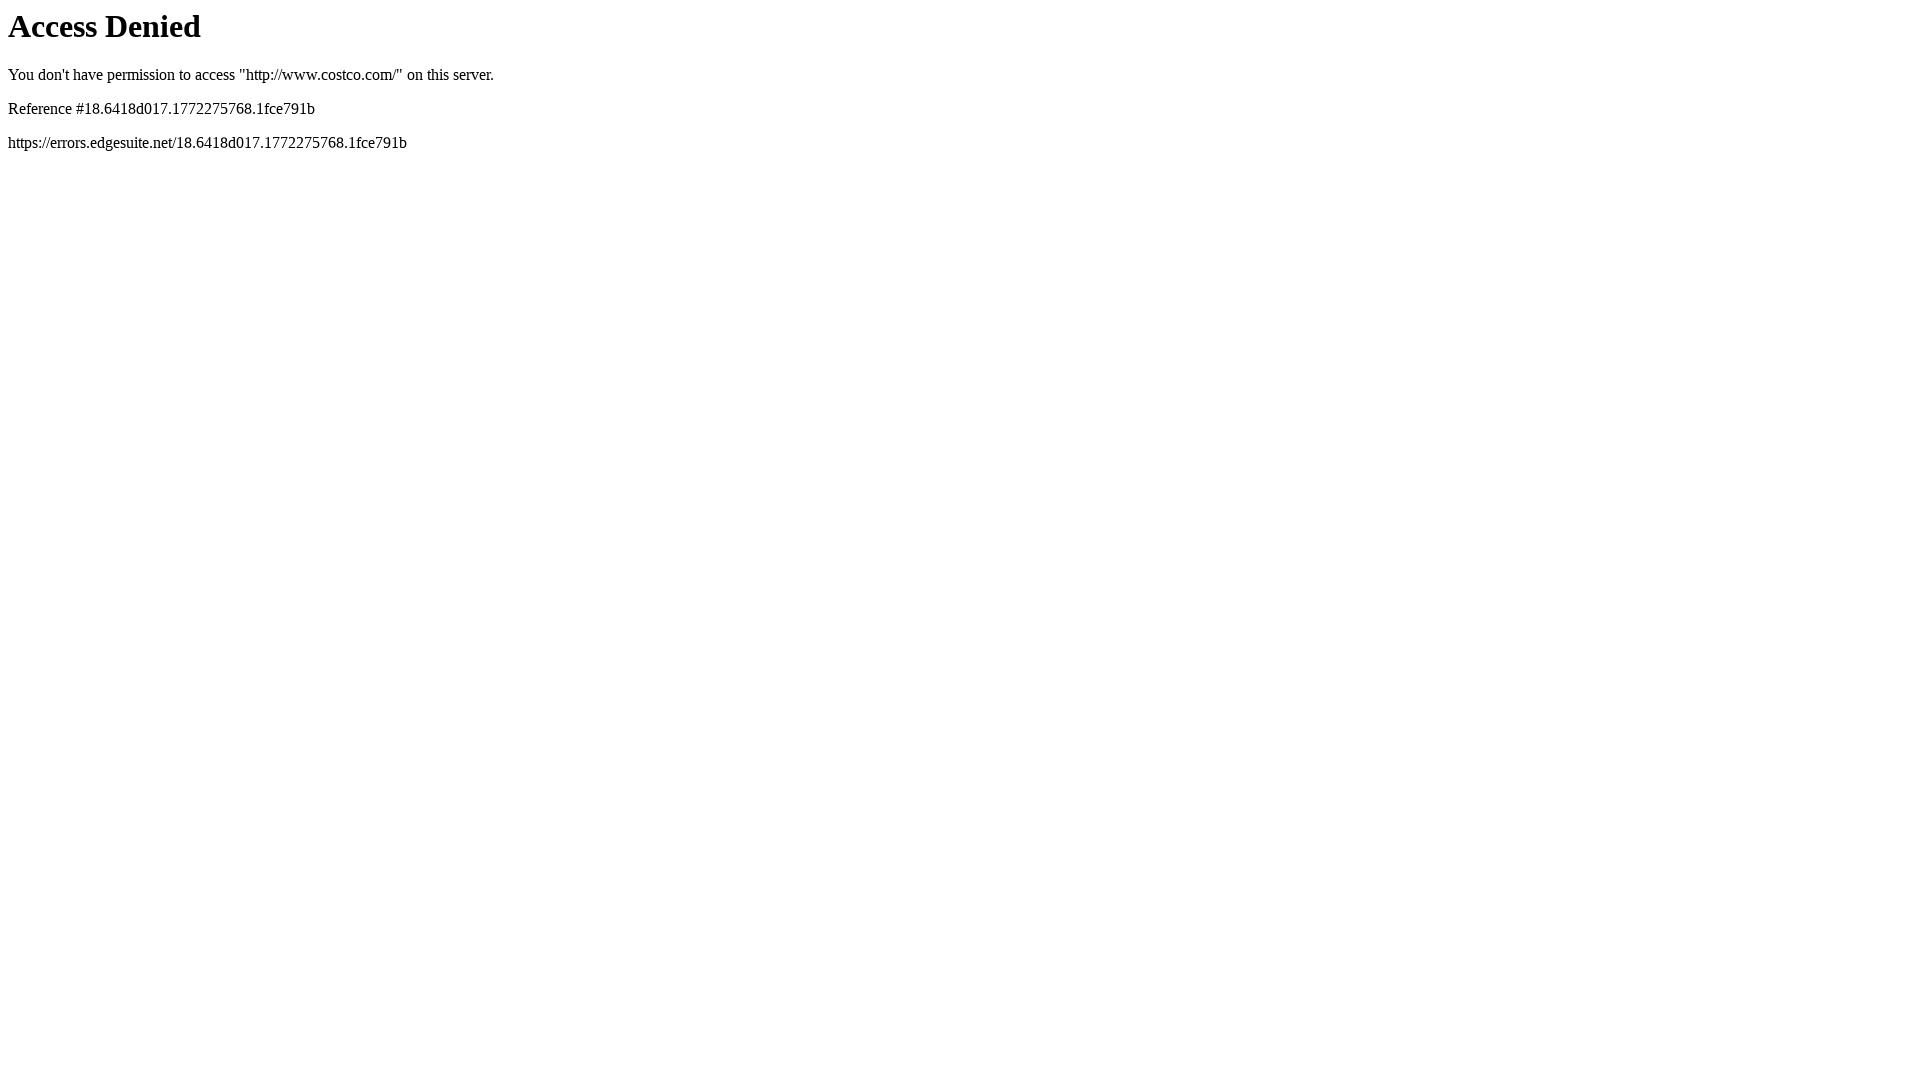

Page loaded (DOM content loaded)
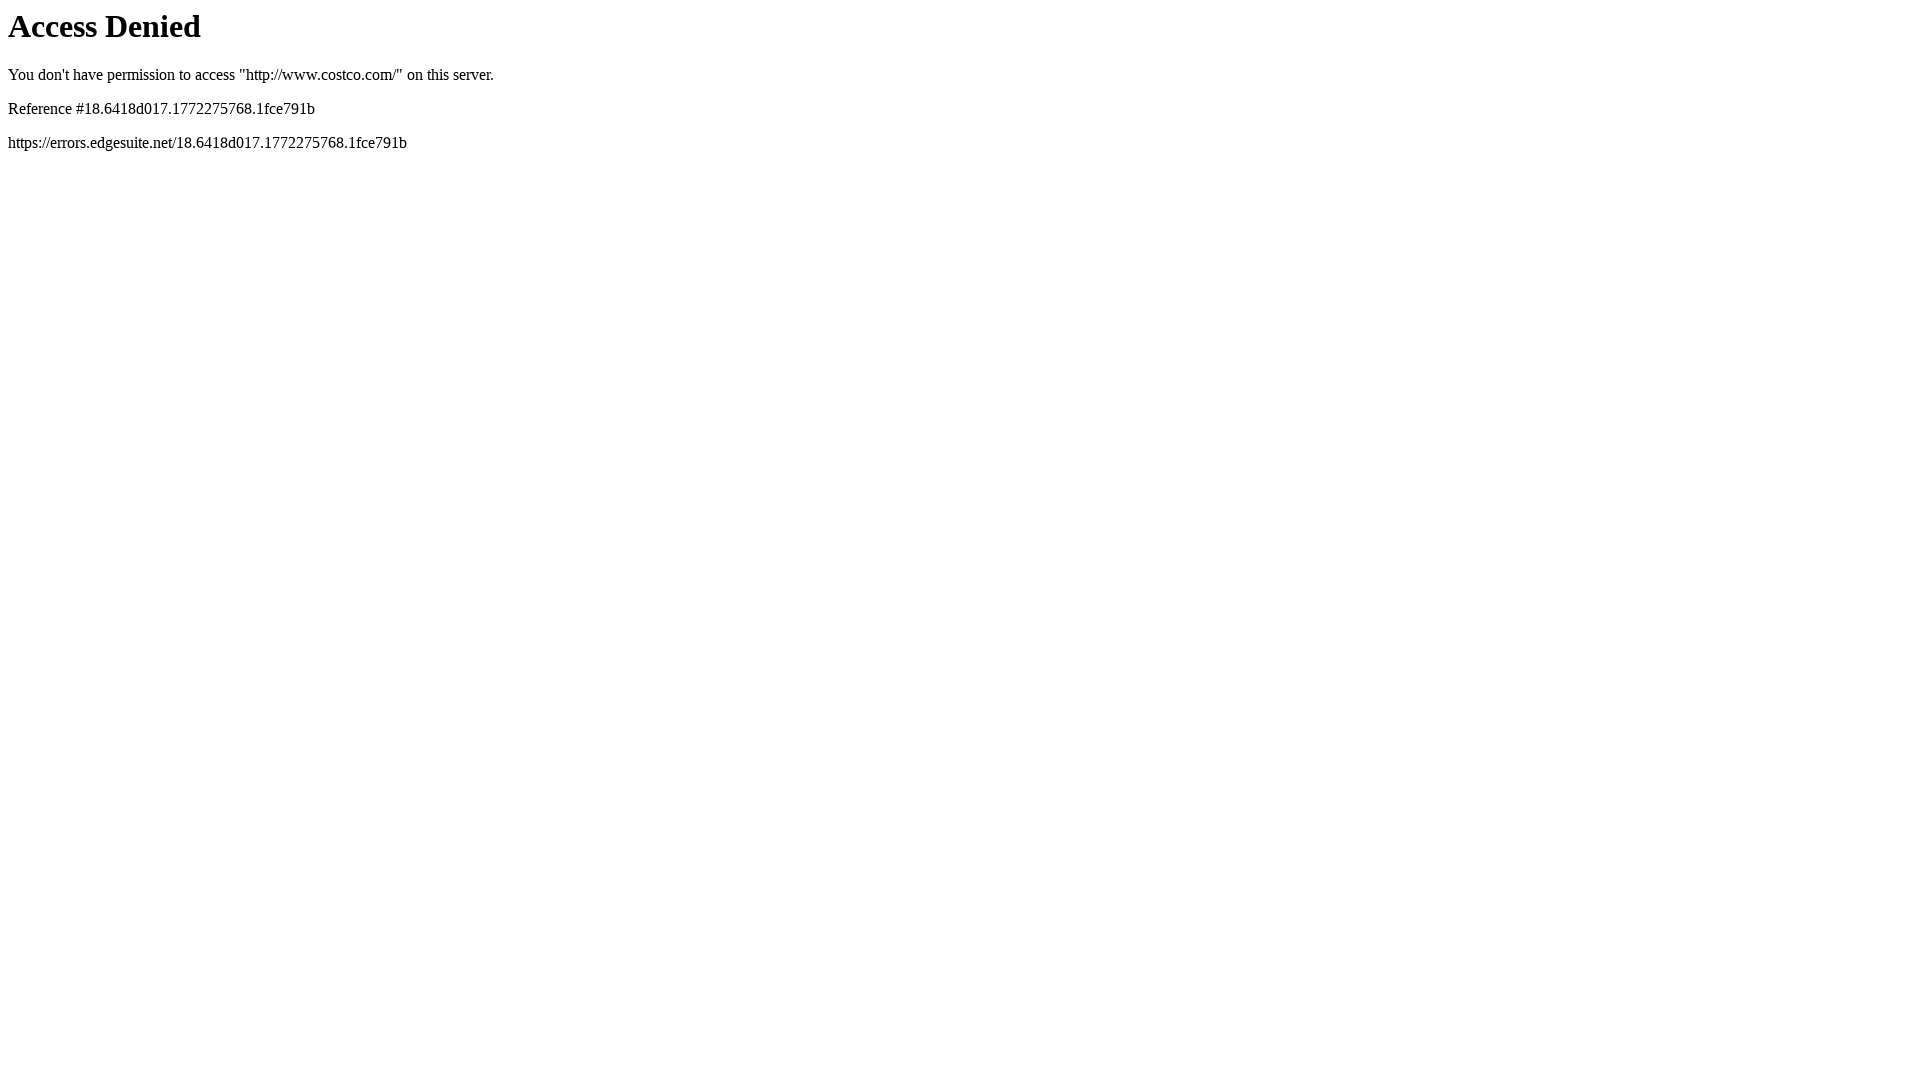

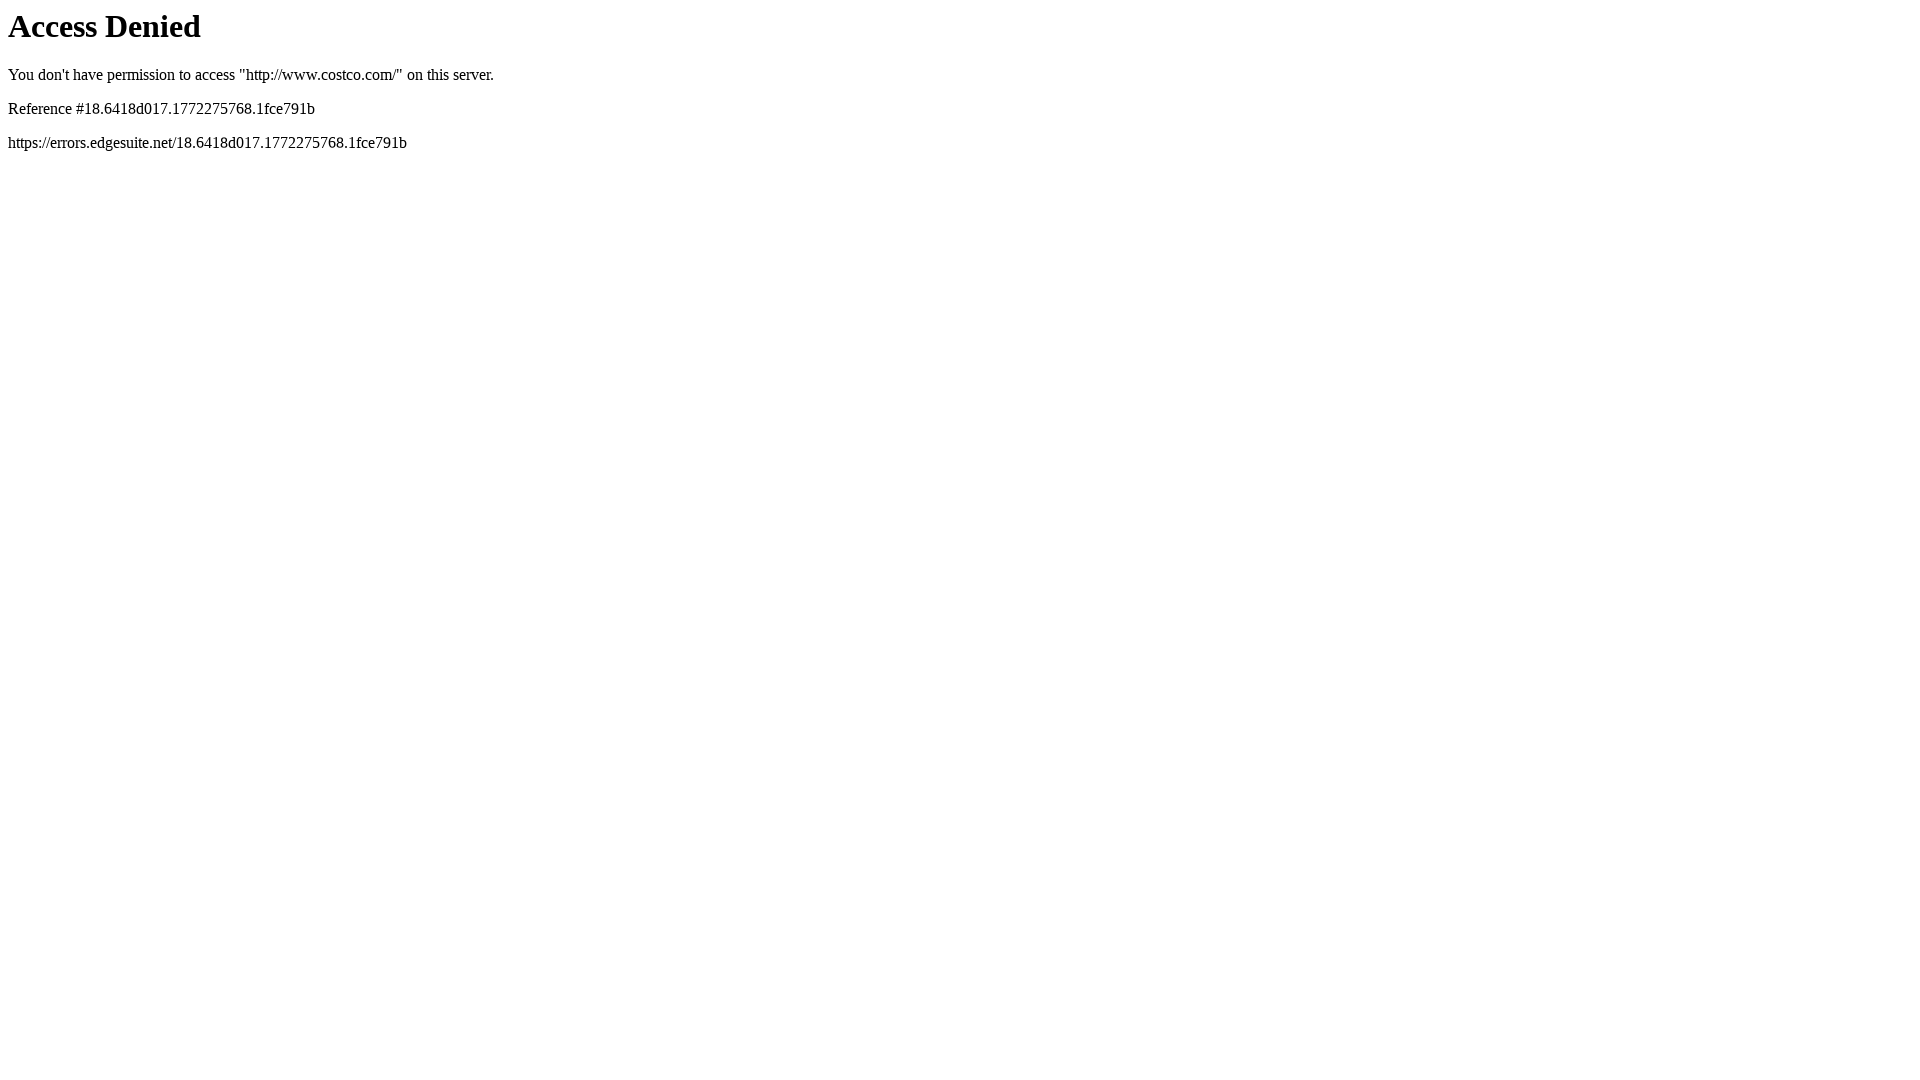